Tests dynamic content loading by clicking a Start button and waiting for "Hello World!" text to appear on the page, verifying that dynamic content loads correctly.

Starting URL: https://the-internet.herokuapp.com/dynamic_loading/1

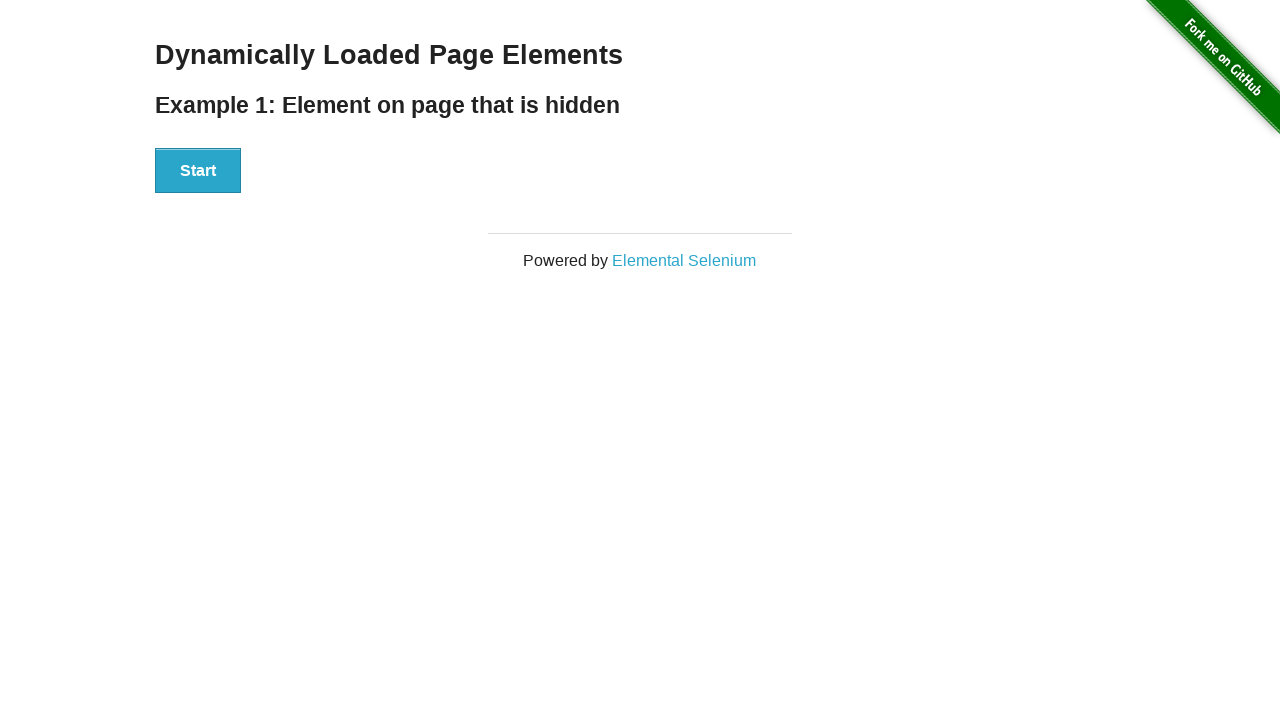

Clicked Start button to trigger dynamic content loading at (198, 171) on xpath=//div[@id='start']//button
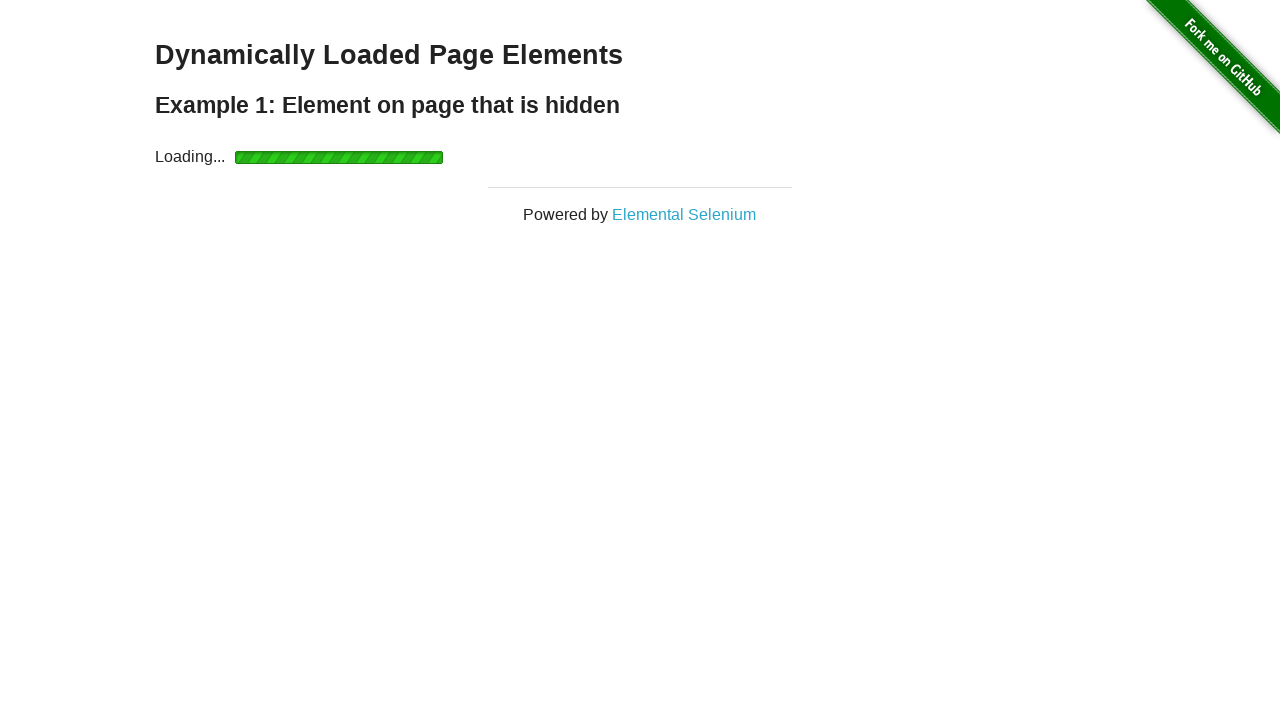

Hello World! text appeared and is now visible
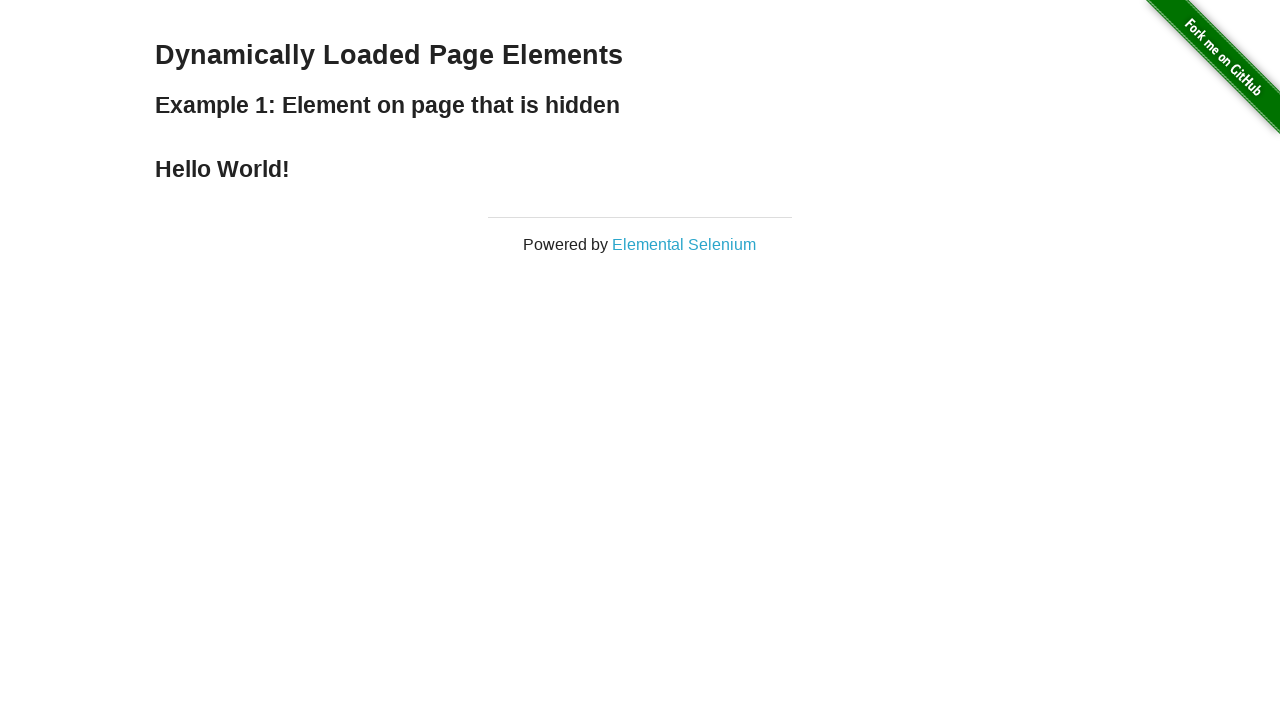

Verified that the text content is 'Hello World!'
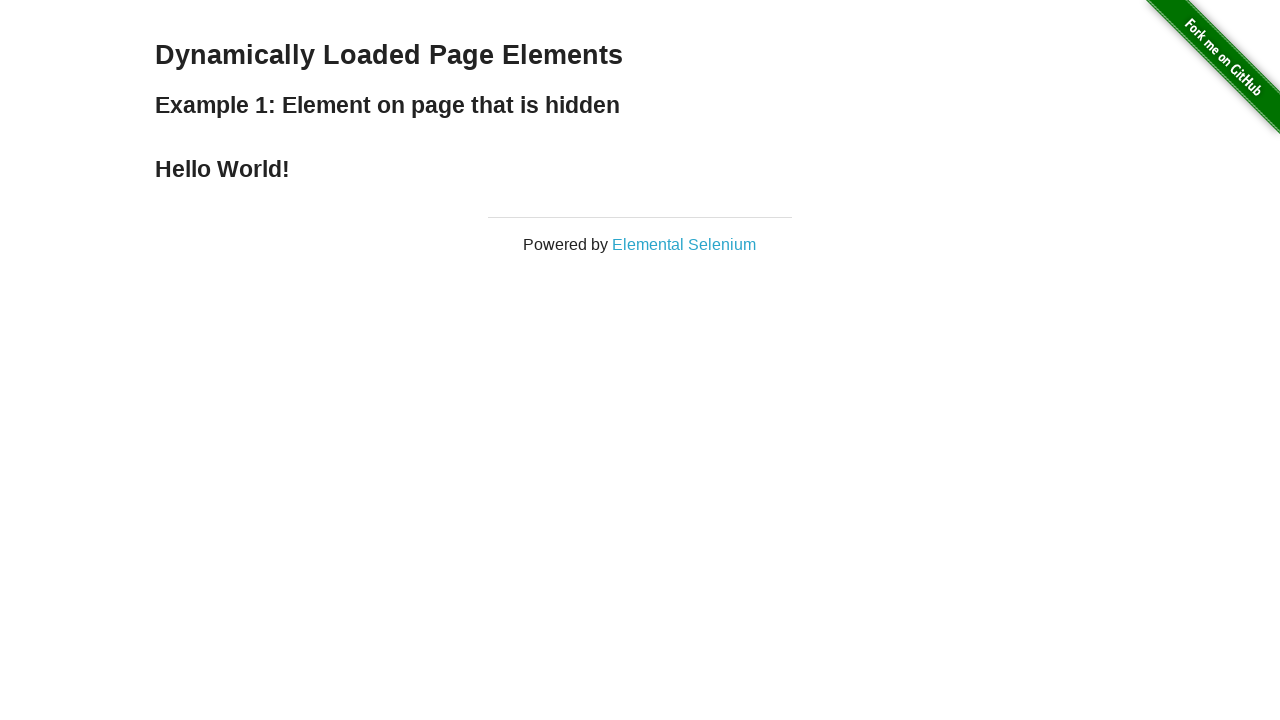

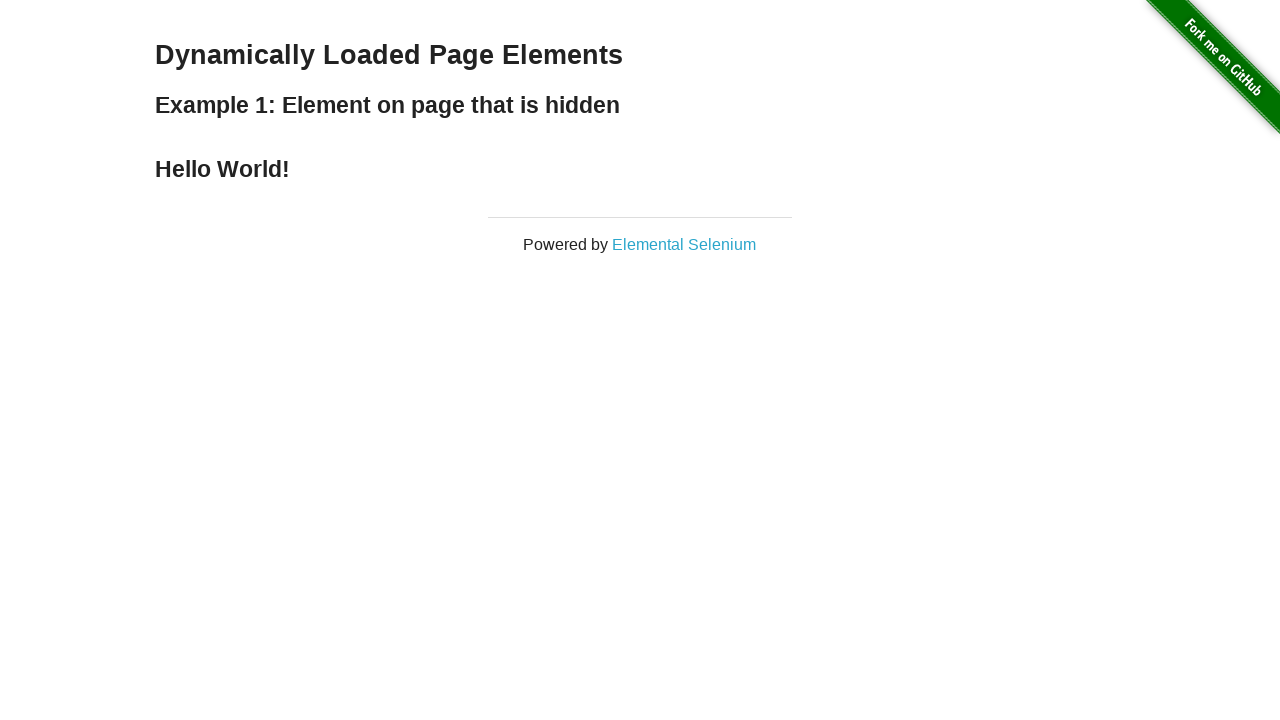